Tests window handling functionality by opening a new window, switching between windows, and verifying elements are displayed

Starting URL: https://www.leafground.com/window.xhtml

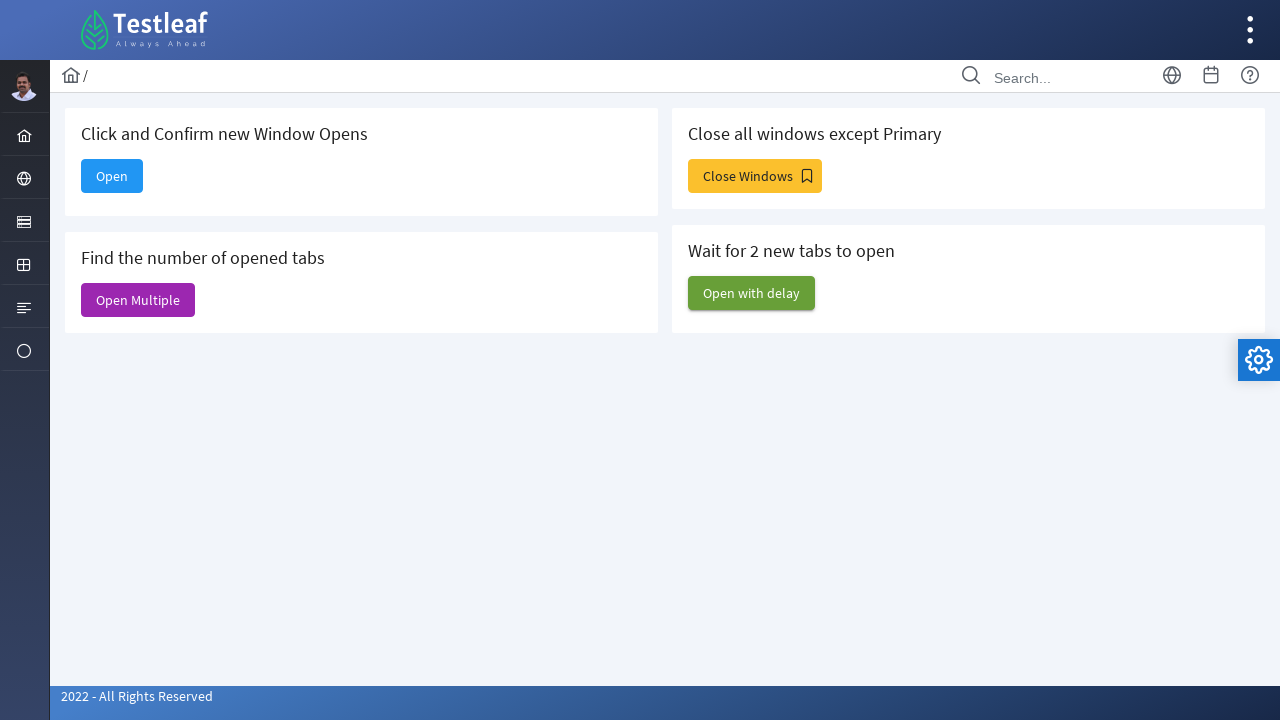

Clicked 'Open' button to open a new window at (112, 176) on xpath=//span[text()='Open']
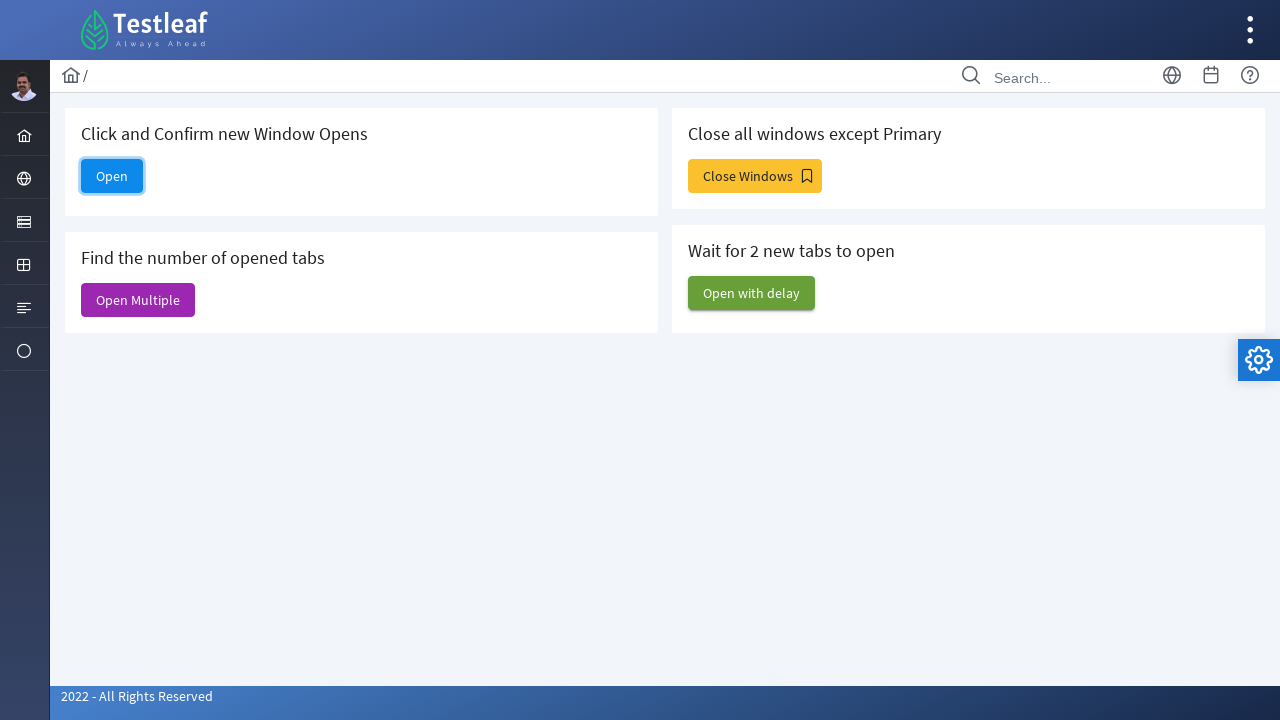

Retrieved all window contexts
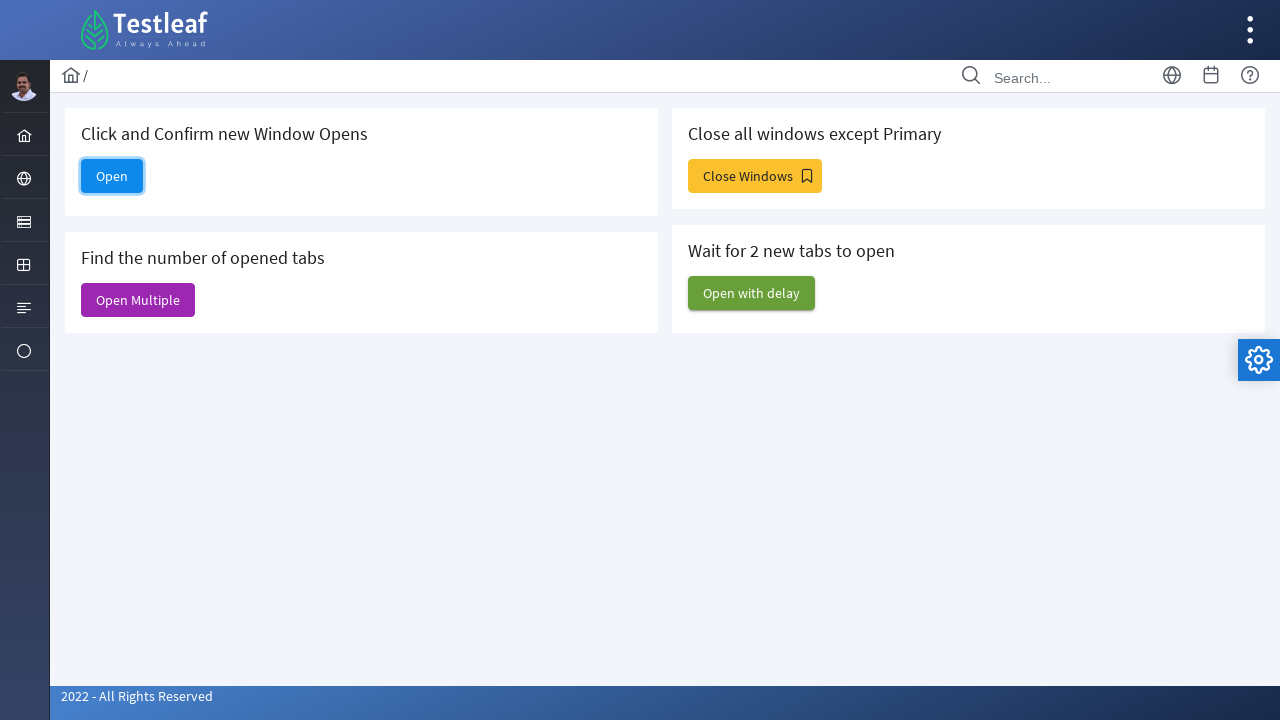

Switched to the new window (last in the list)
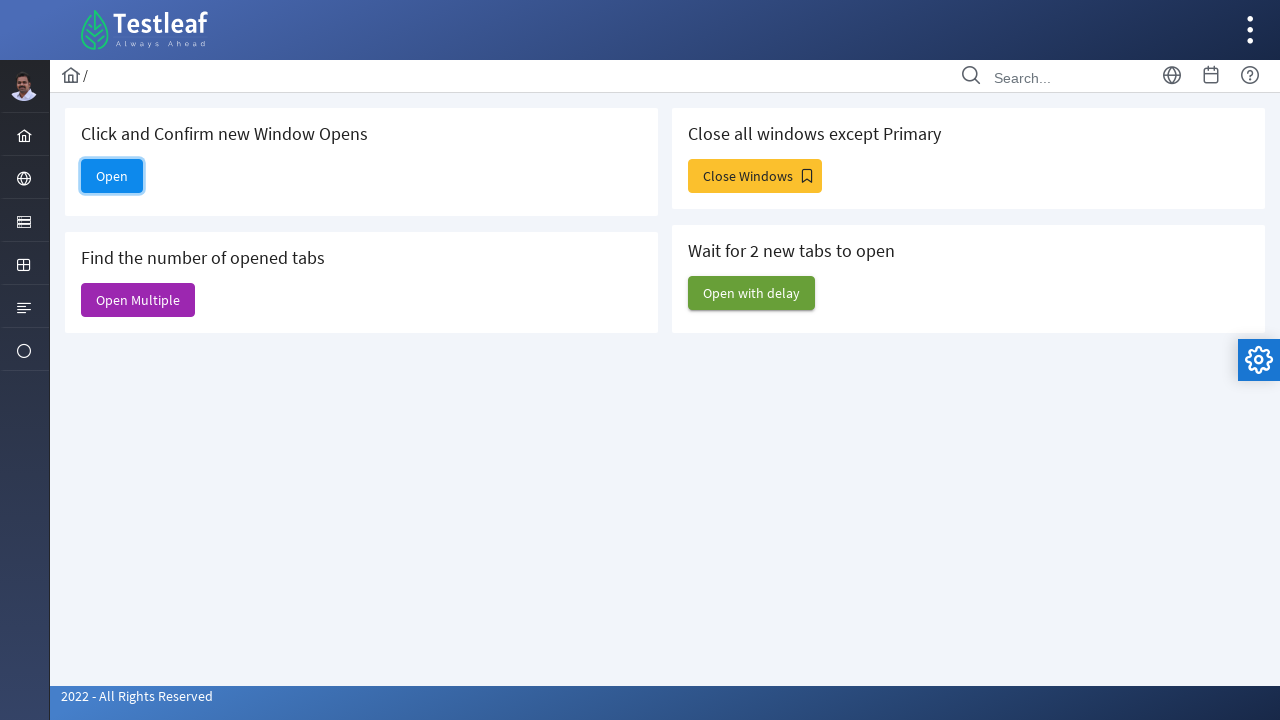

Switched back to the original window (first in the list)
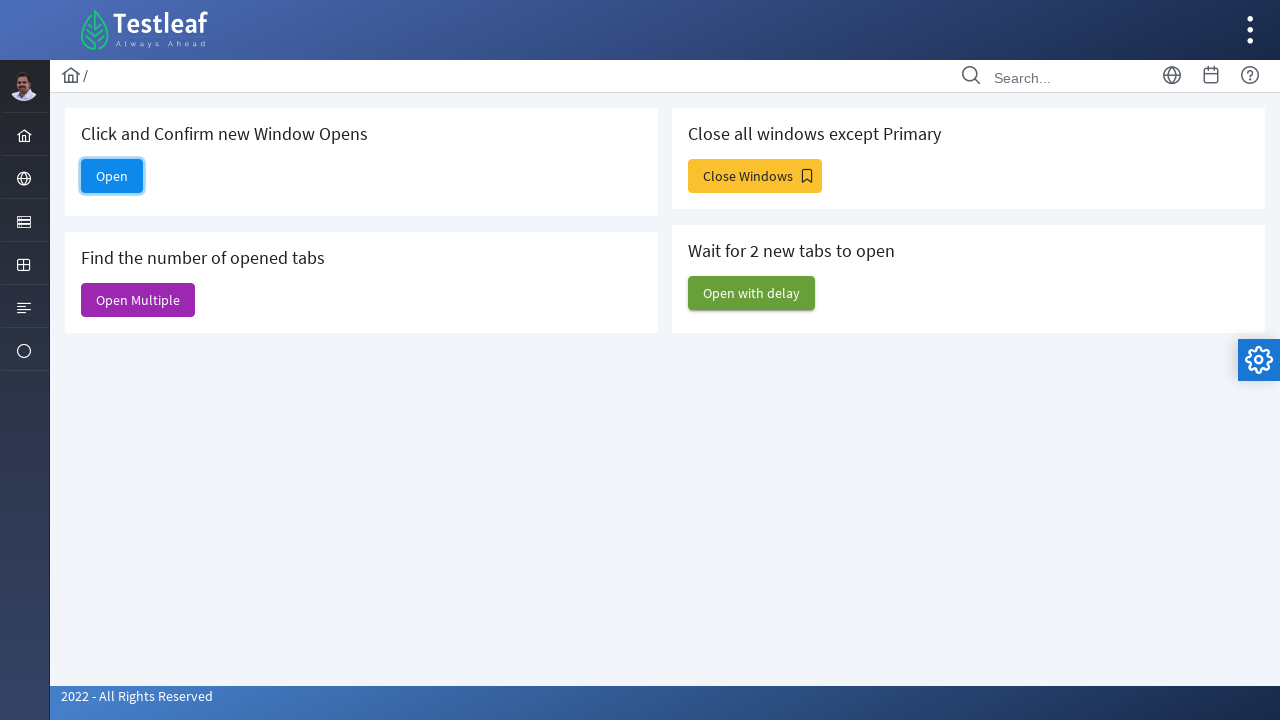

Located the logo element on the original page
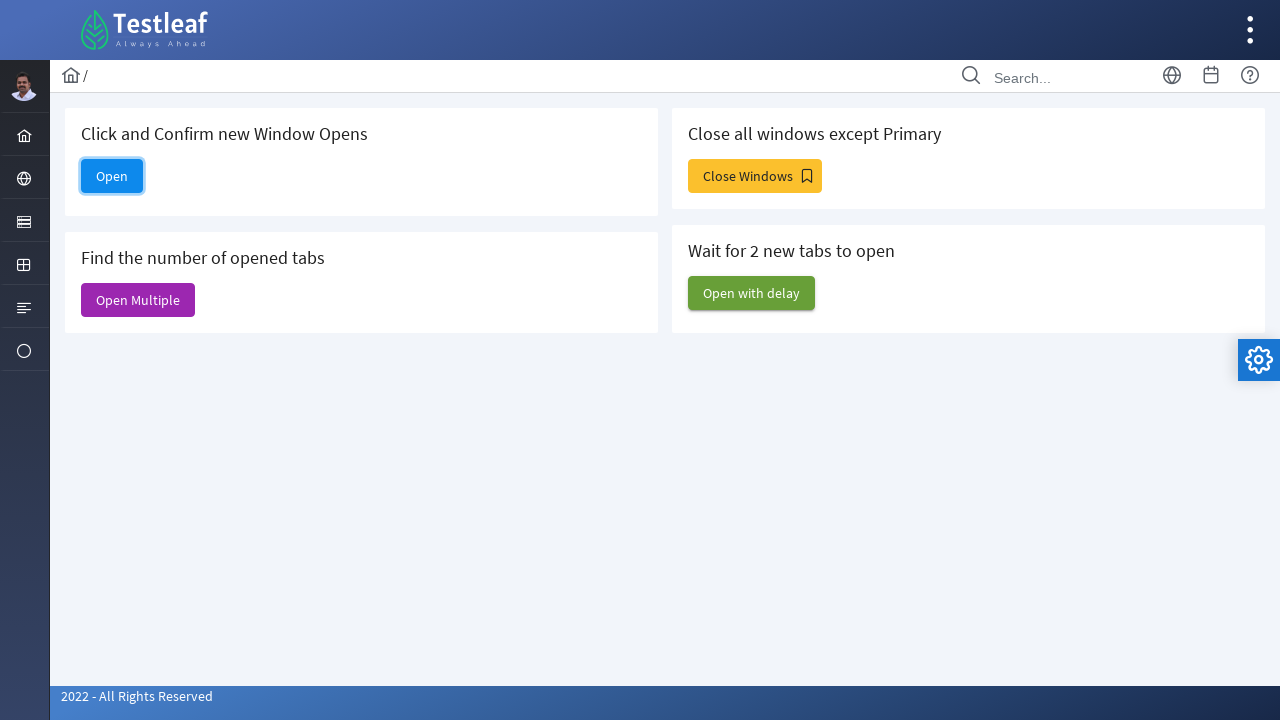

Verified logo element is visible on the original page
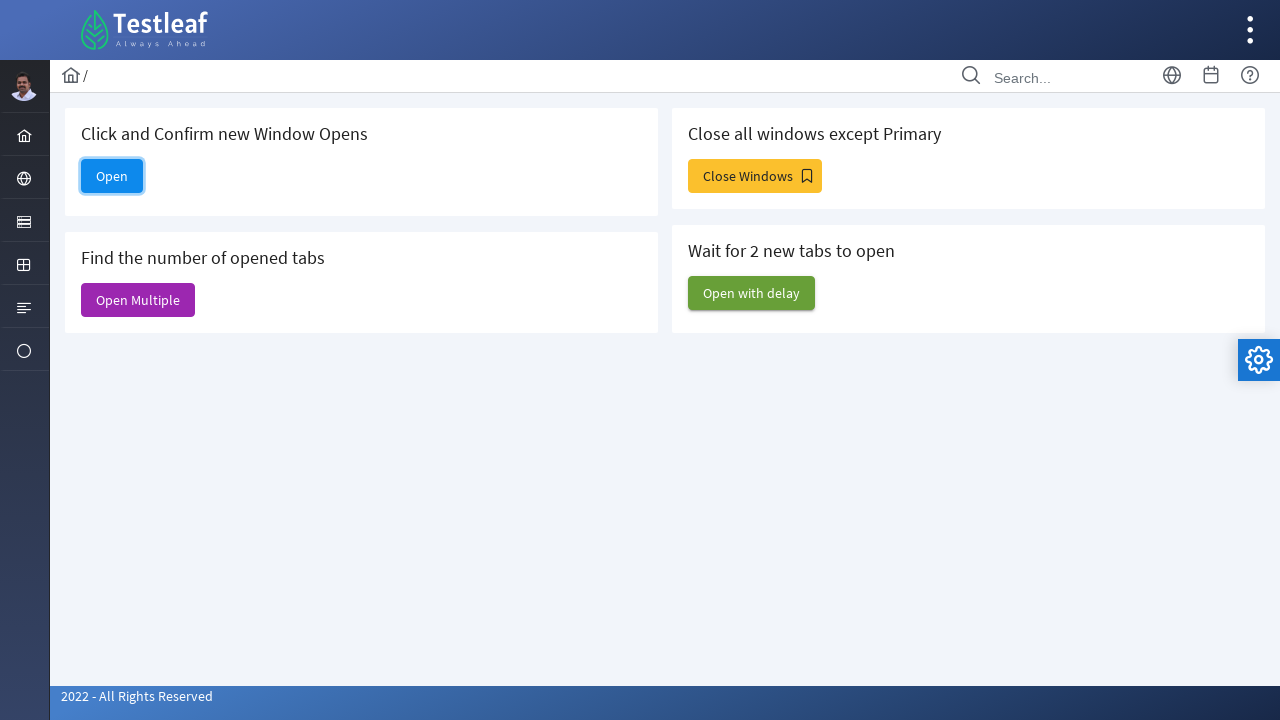

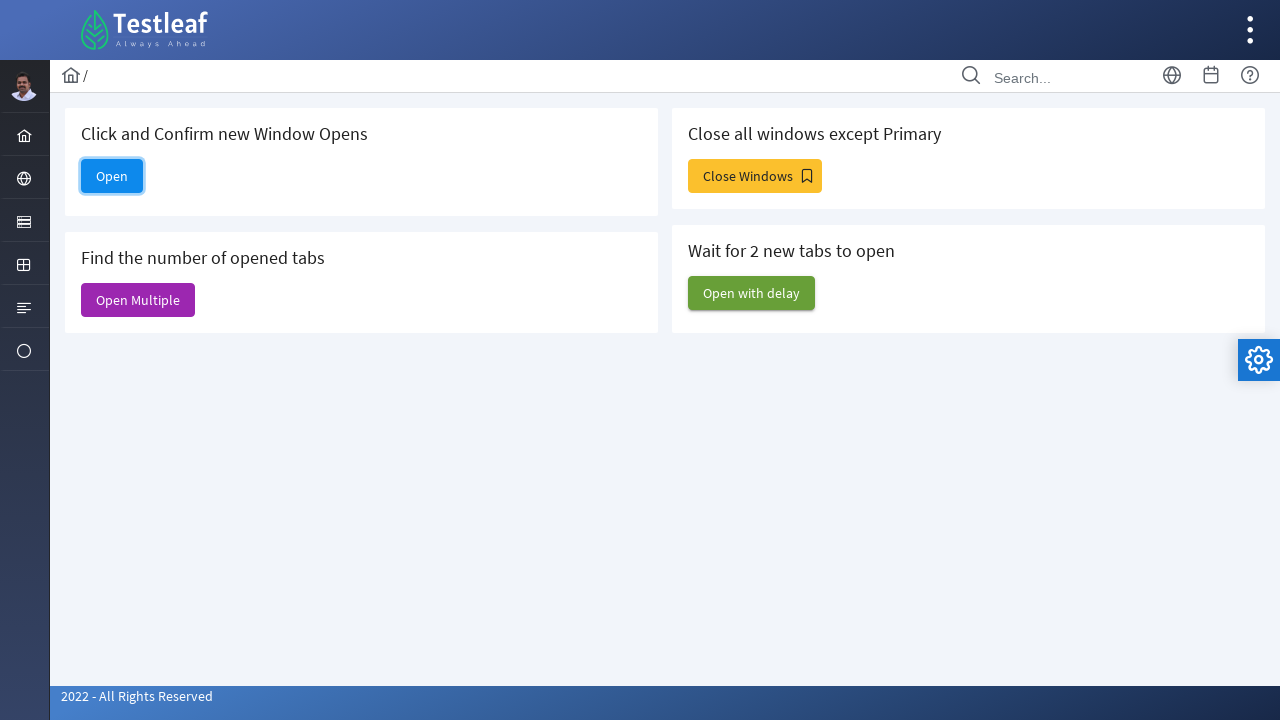